Tests clicking a button with a dynamic ID multiple times to verify the button can be located consistently despite changing IDs

Starting URL: http://uitestingplayground.com/dynamicid

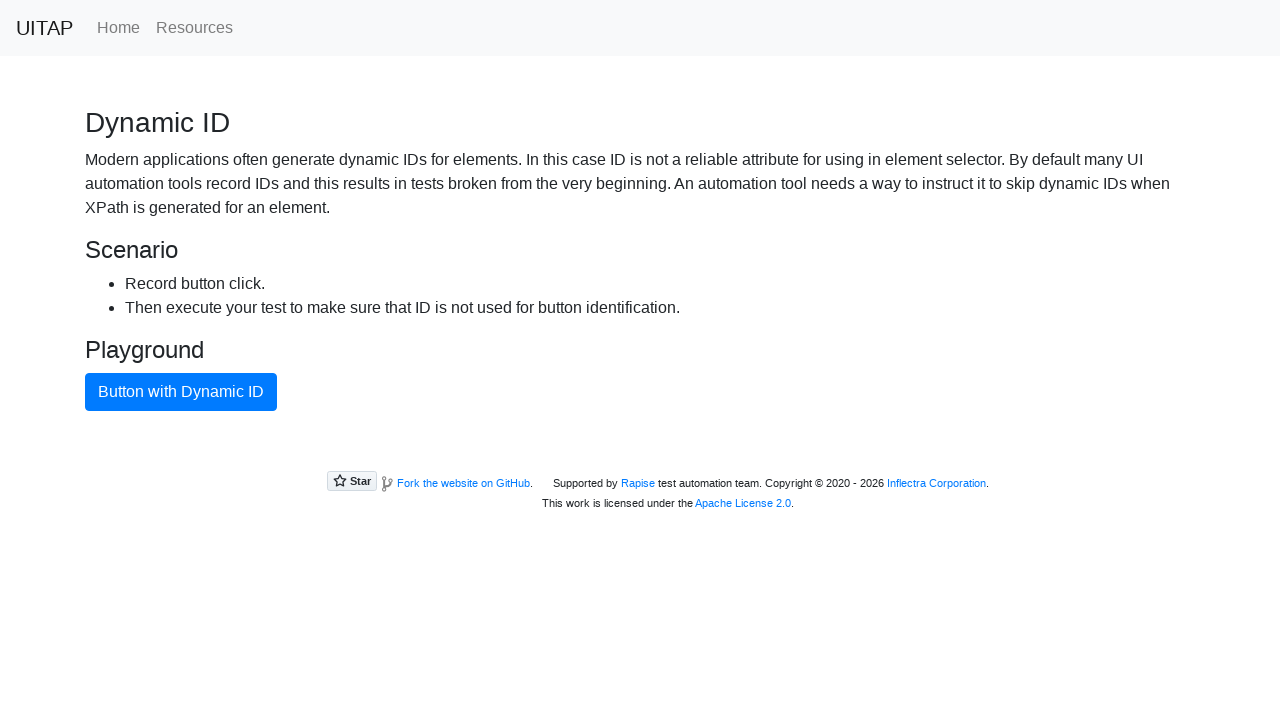

Navigated to dynamic ID test page
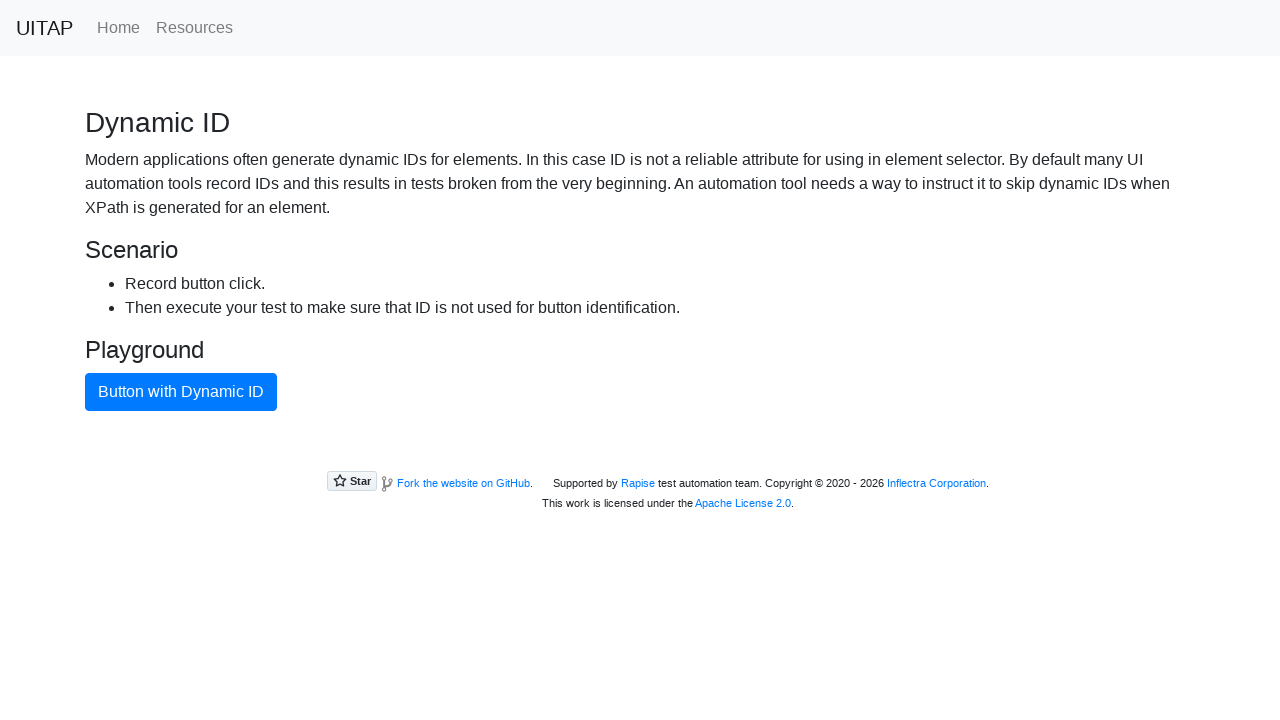

Clicked button with dynamic ID (attempt 1 of 3) at (181, 392) on button.btn-primary
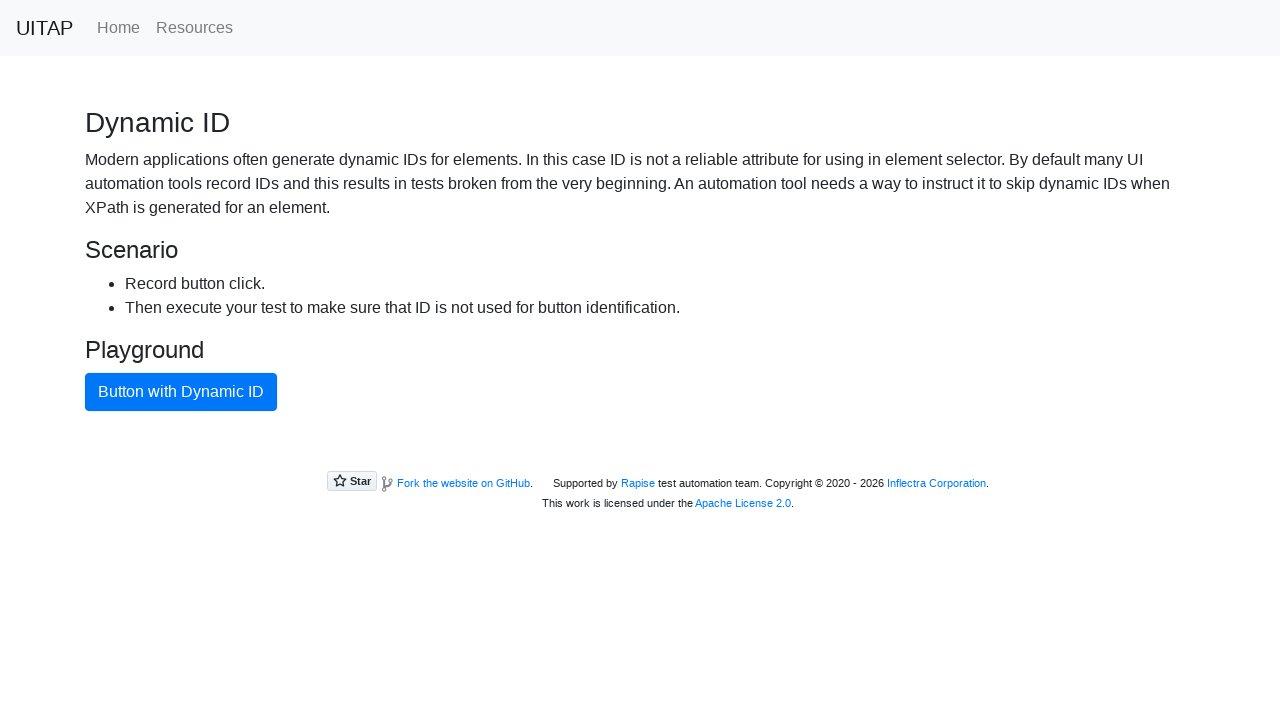

Clicked button with dynamic ID (attempt 2 of 3) at (181, 392) on button.btn-primary
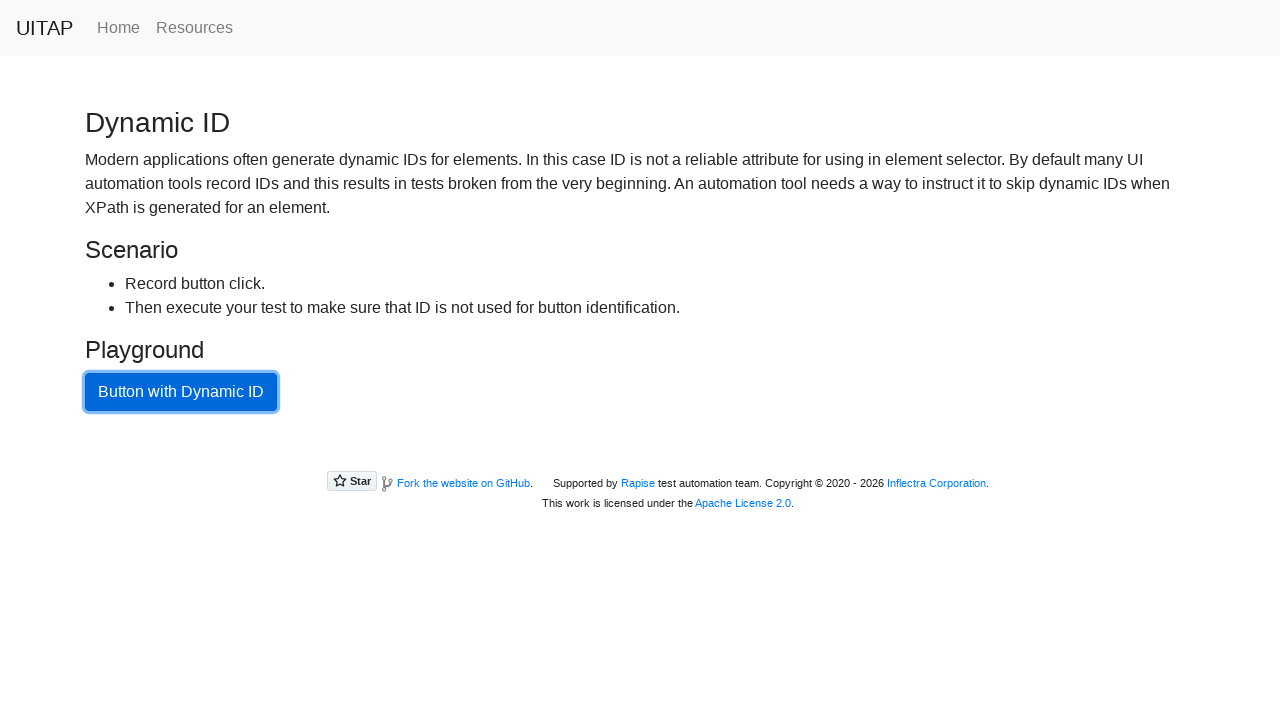

Clicked button with dynamic ID (attempt 3 of 3) at (181, 392) on button.btn-primary
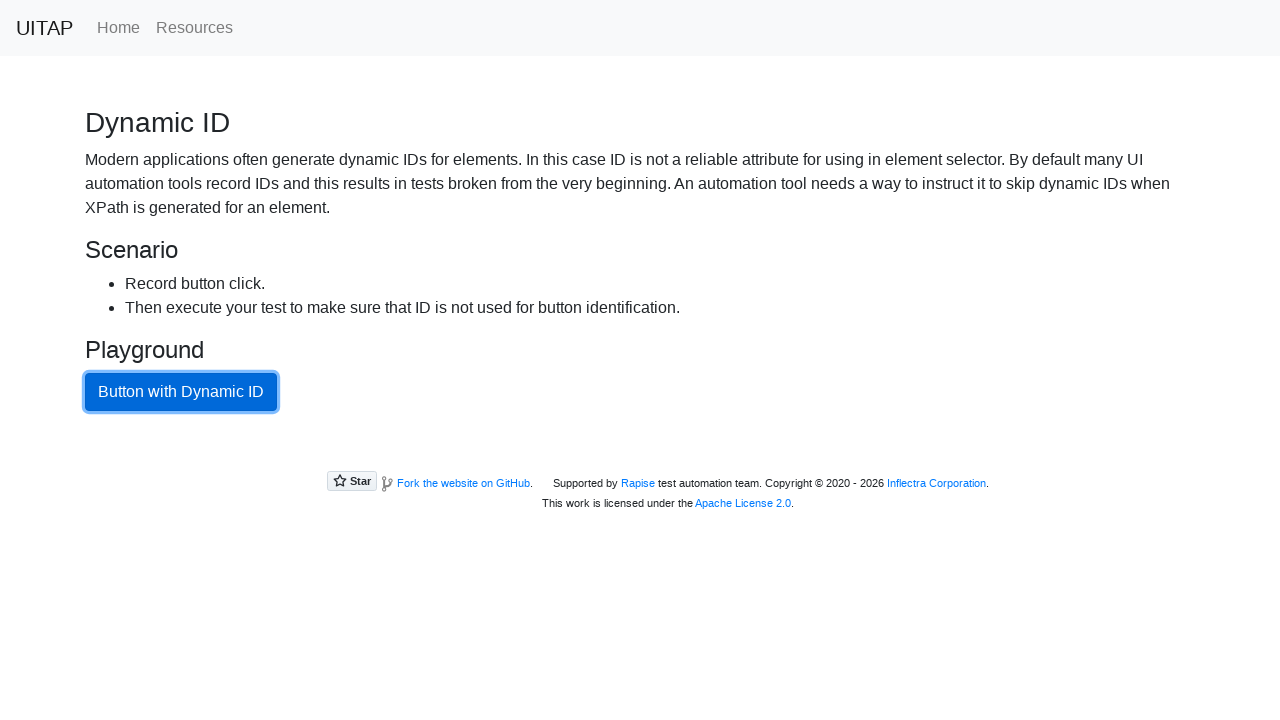

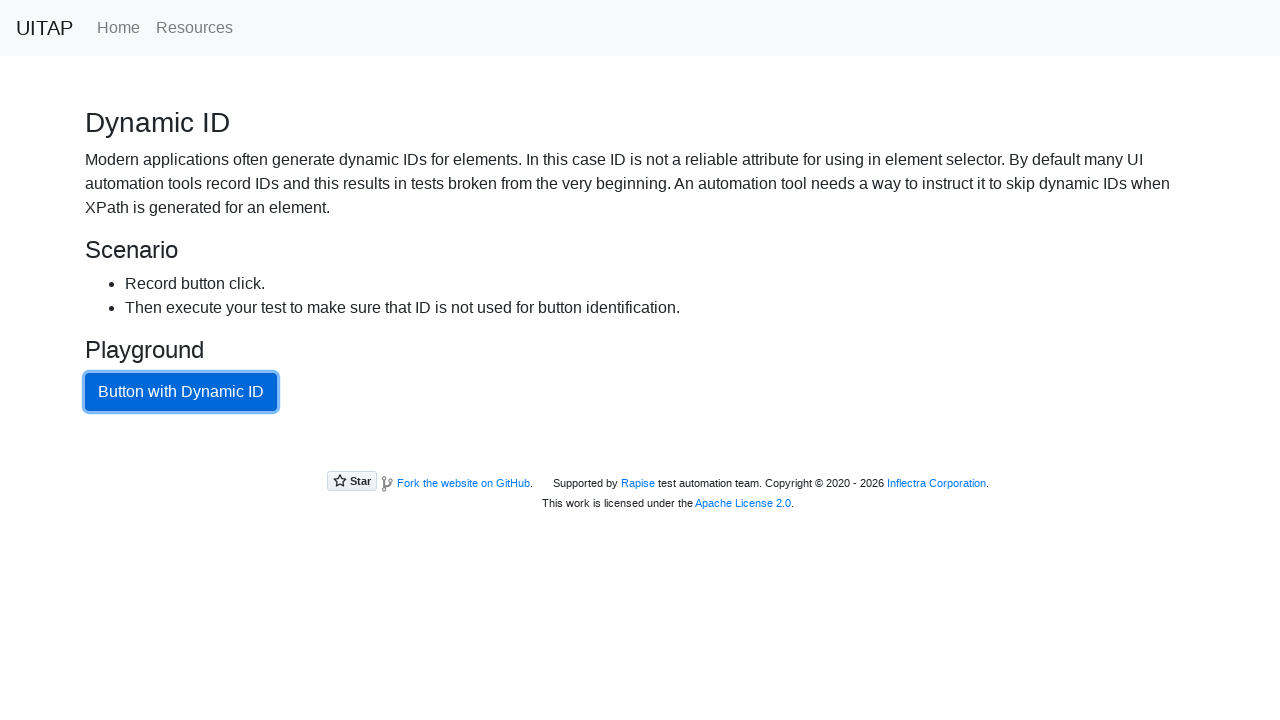